Navigates to Prothomalo news website and scrolls to the bottom of the page to load content

Starting URL: https://www.prothomalo.com/

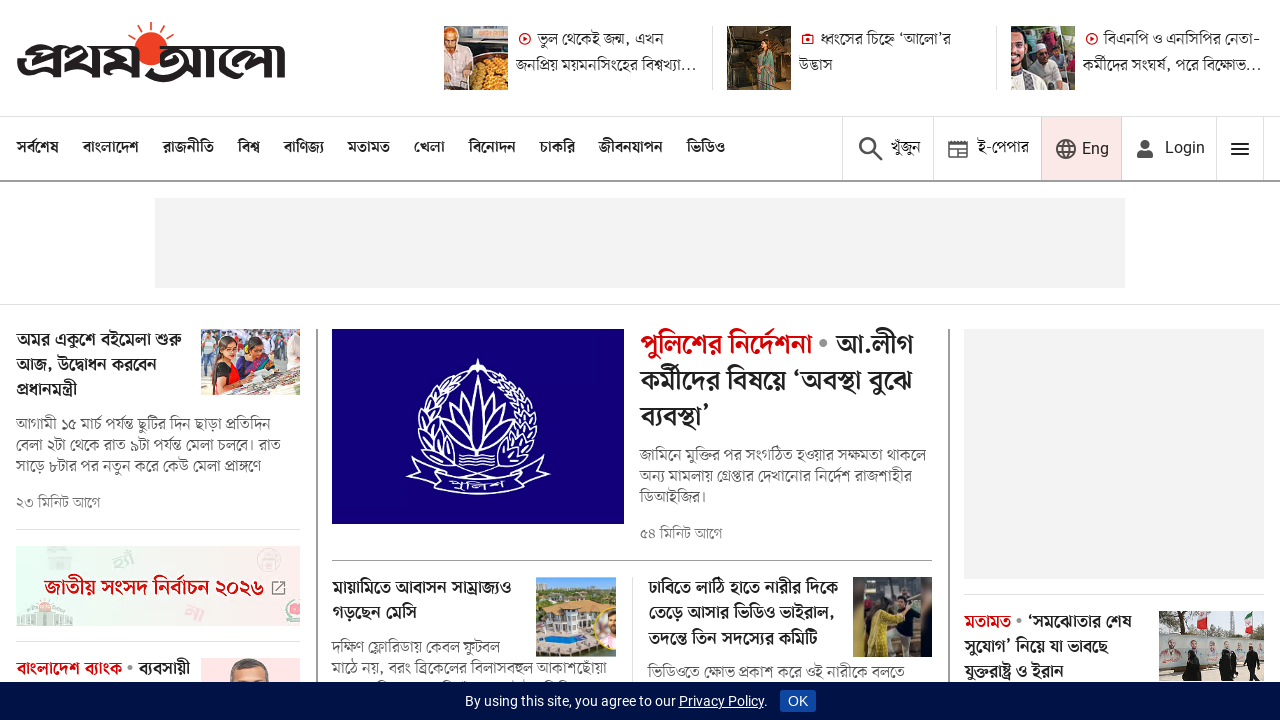

Scrolled to bottom of page to load content
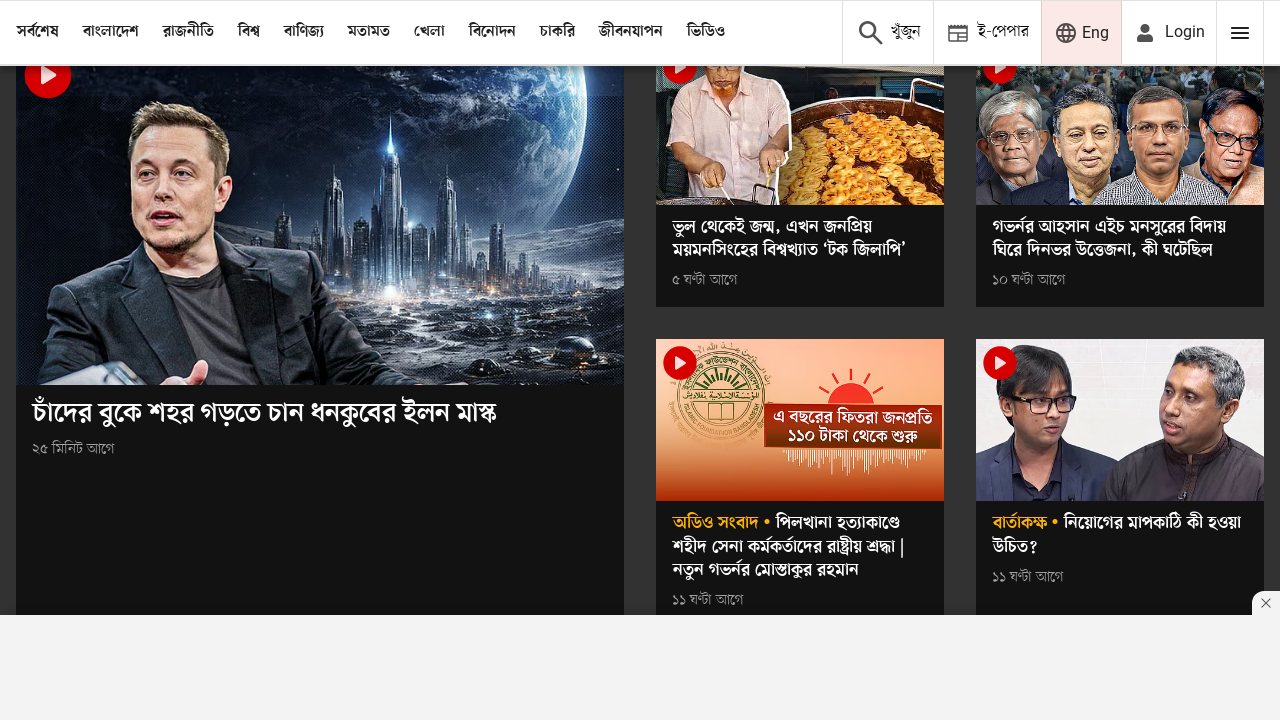

Waited 2 seconds for content to load after scrolling
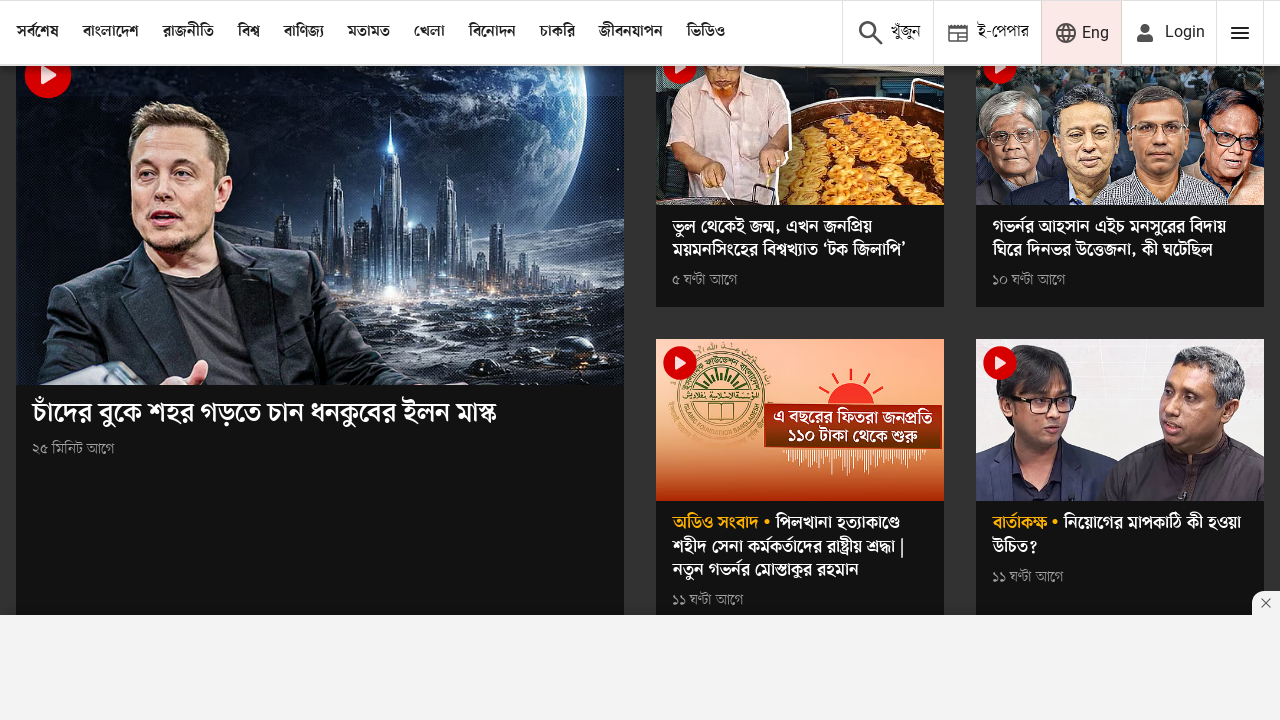

Verified h2 elements are present on the page
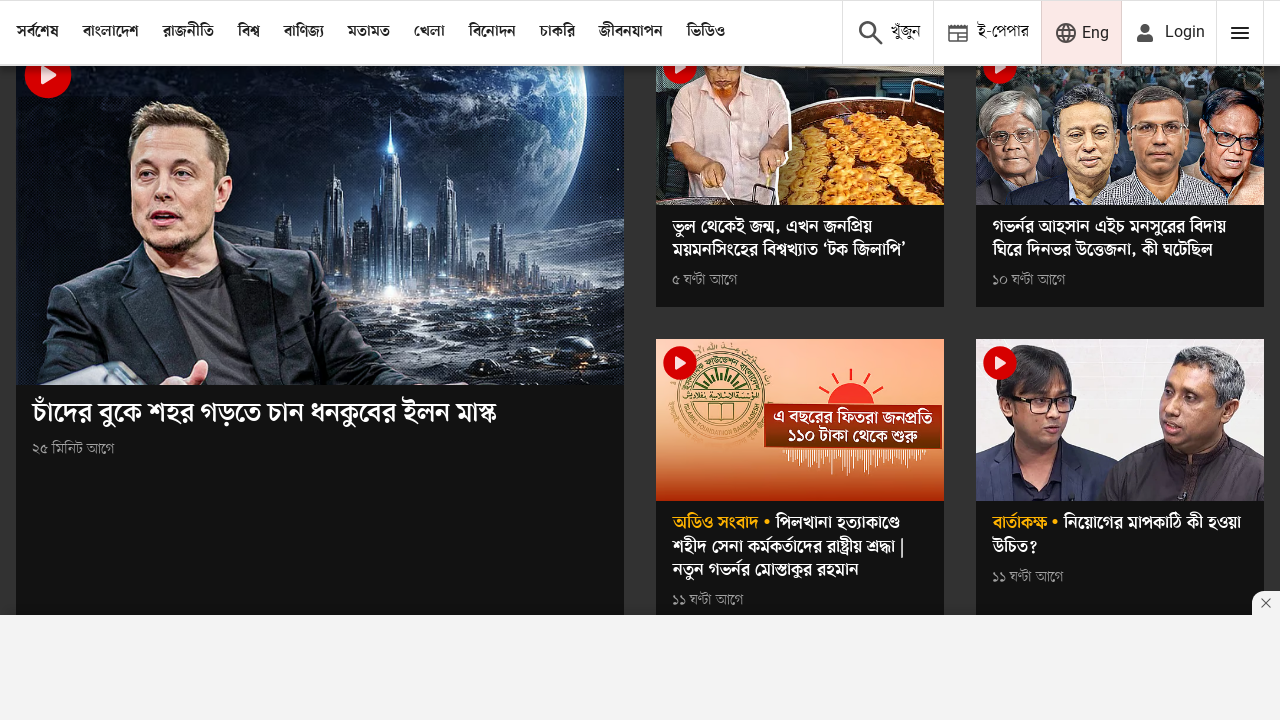

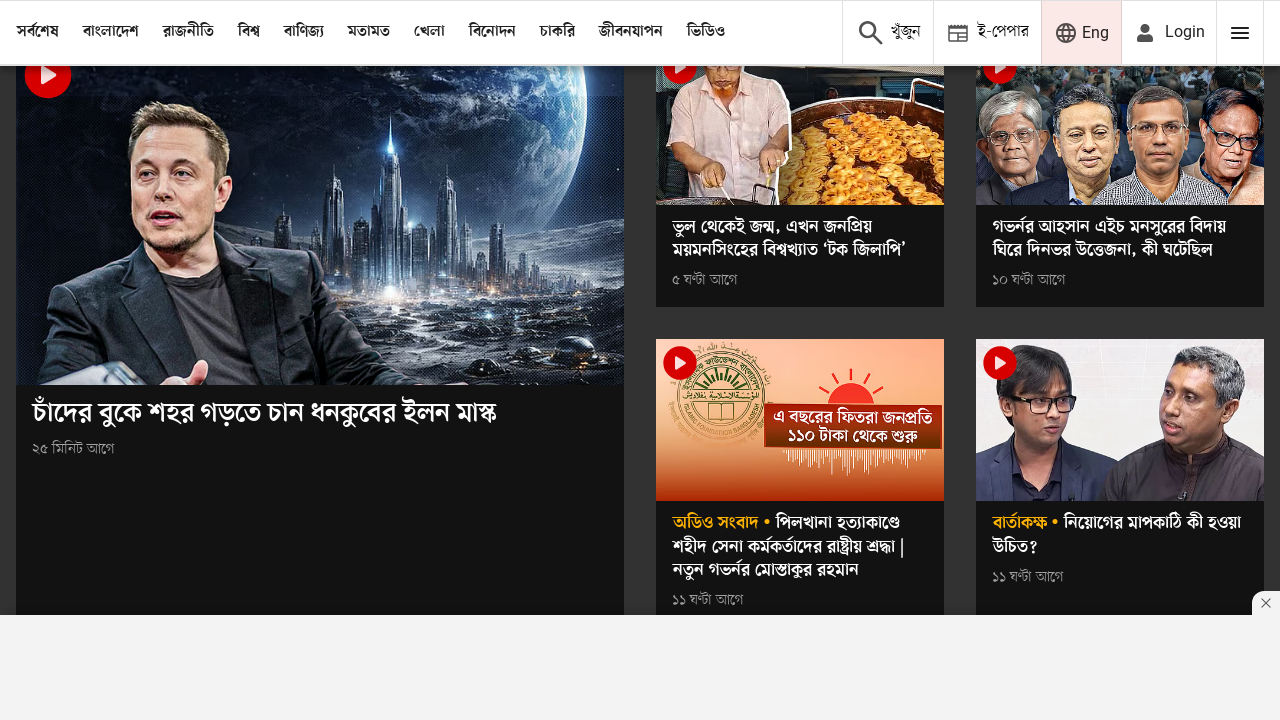